Tests the eighth FAQ accordion item about delivery outside Moscow Ring Road by clicking it and verifying the expanded text content

Starting URL: https://qa-scooter.praktikum-services.ru/

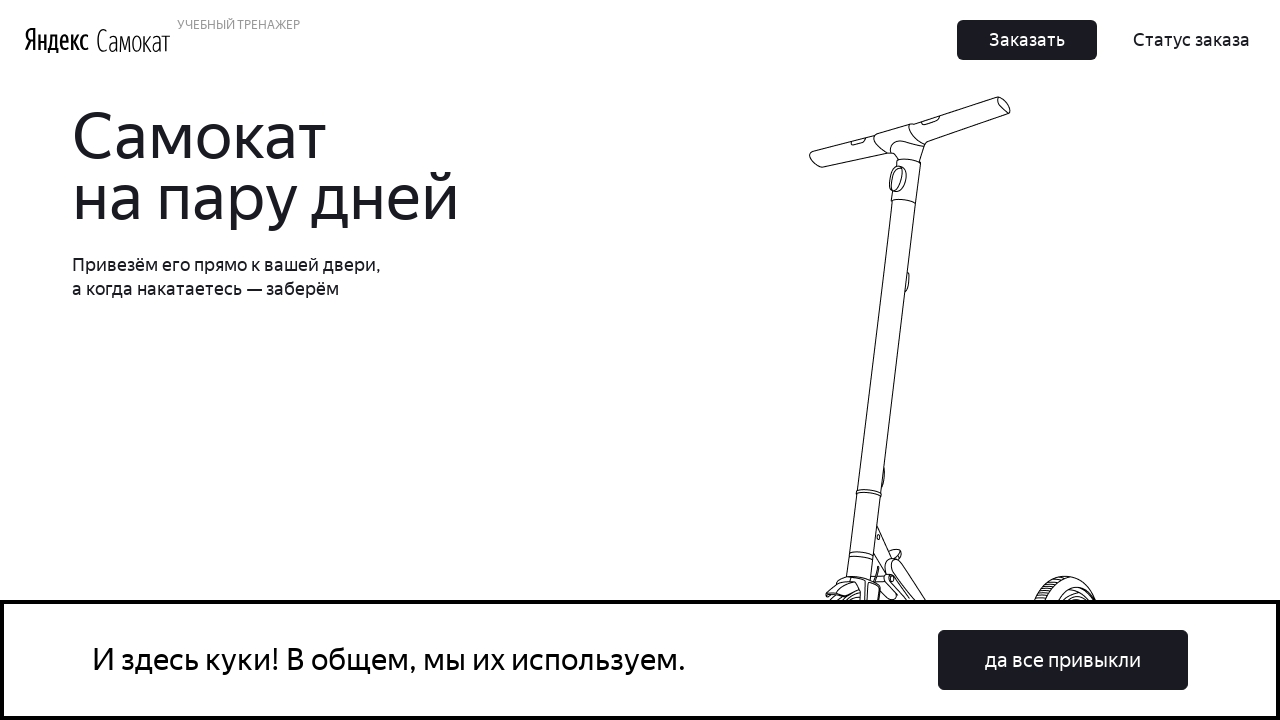

Scrolled to eighth FAQ accordion item about delivery area
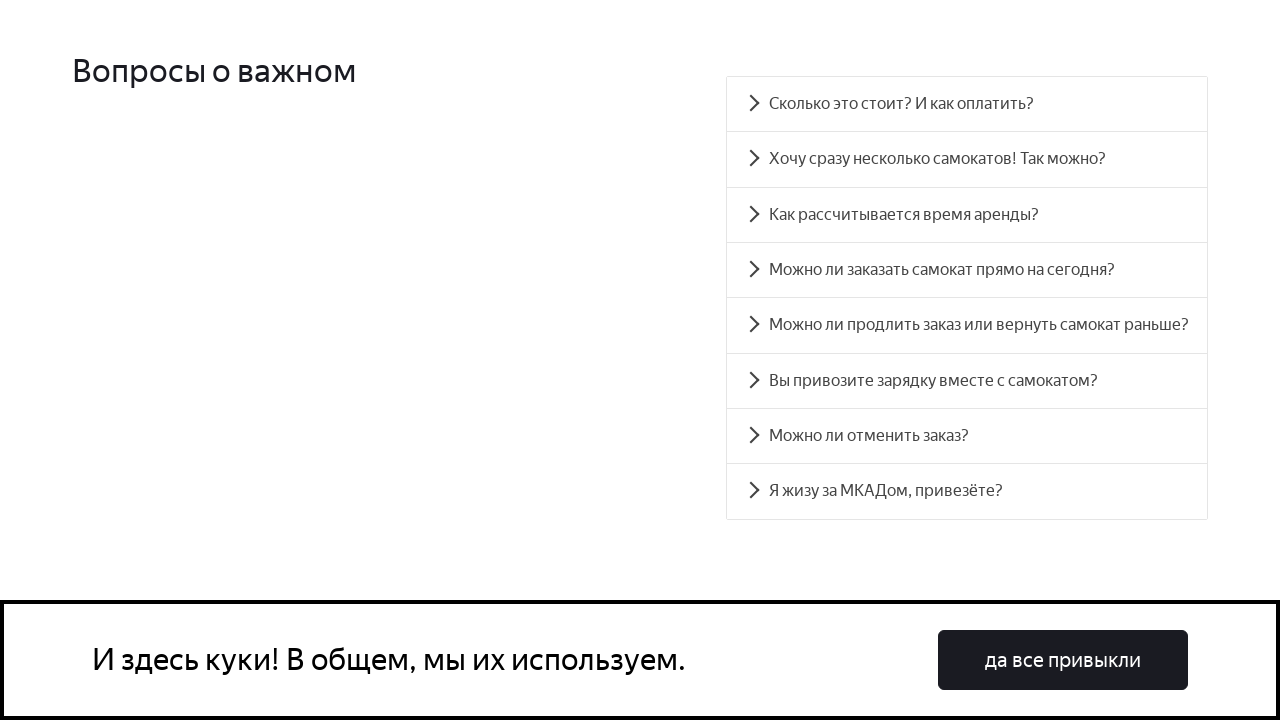

Clicked on accordion heading for 'Will you bring it if I live outside the Moscow Ring Road?' question at (967, 492) on #accordion__heading-7
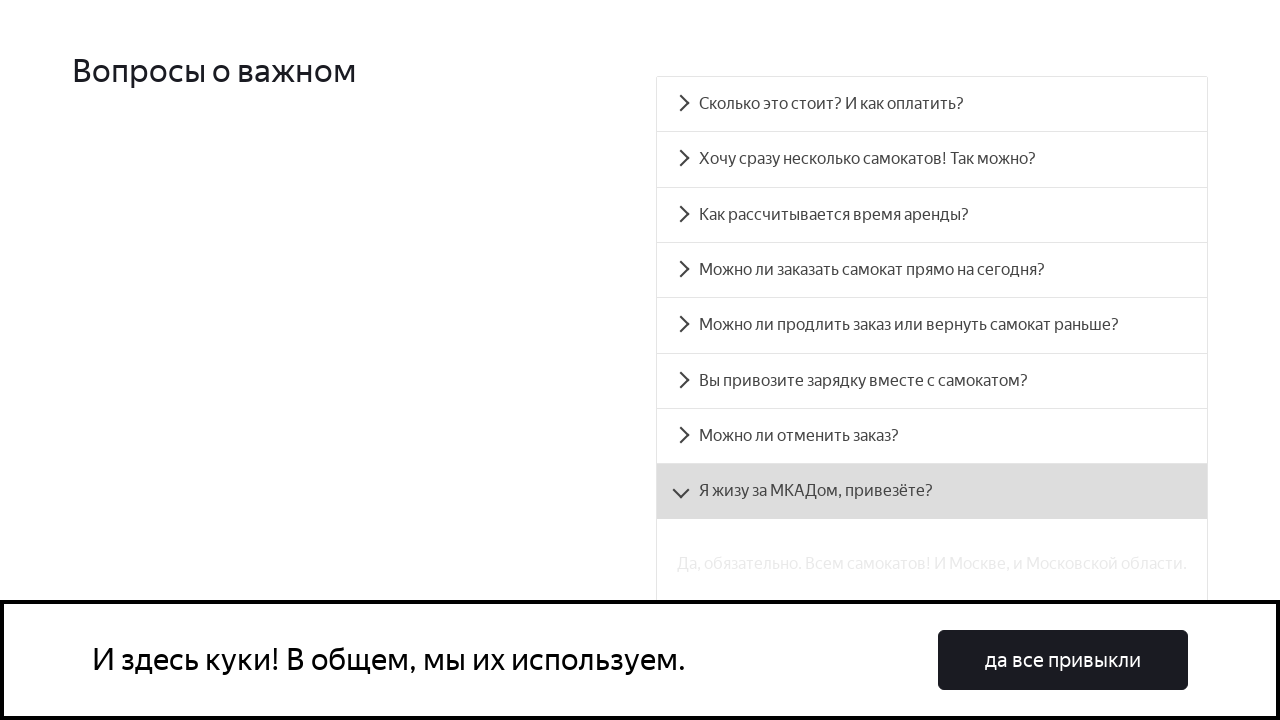

Accordion panel expanded and text content is now visible
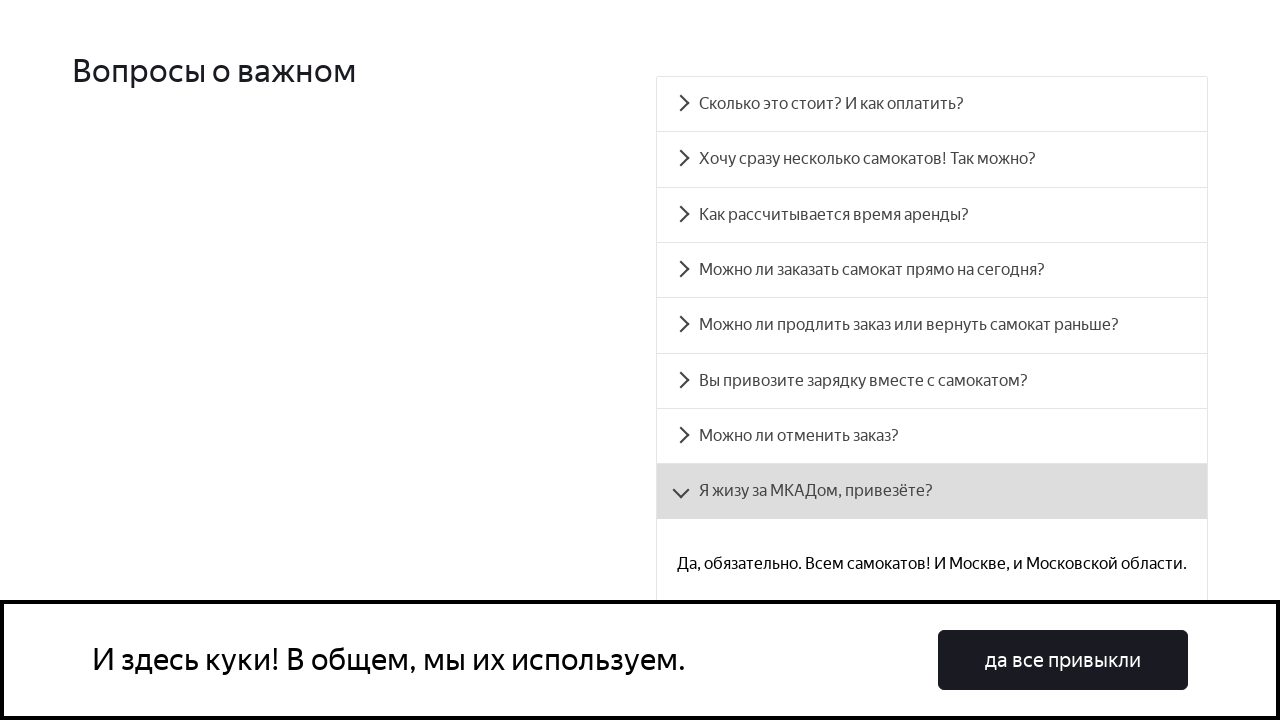

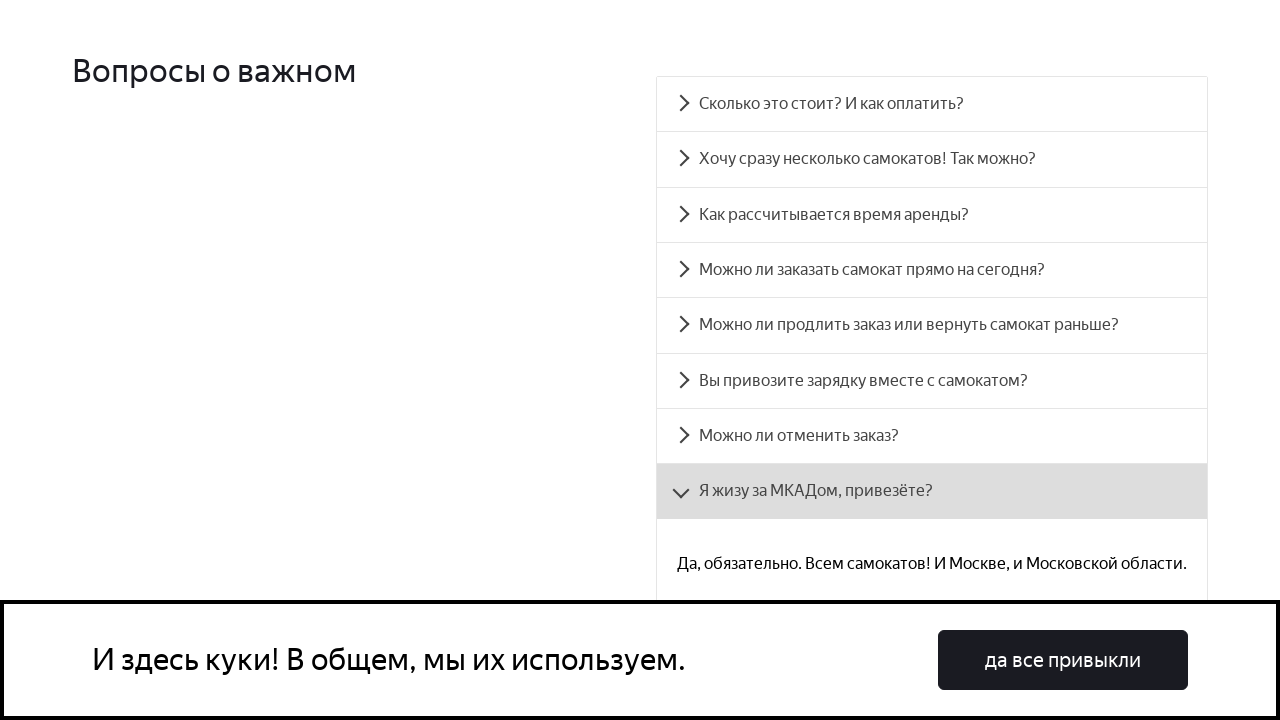